Tests basic navigation by going to the LIC India homepage and then navigating to the Insurance Plan products page

Starting URL: https://licindia.in/

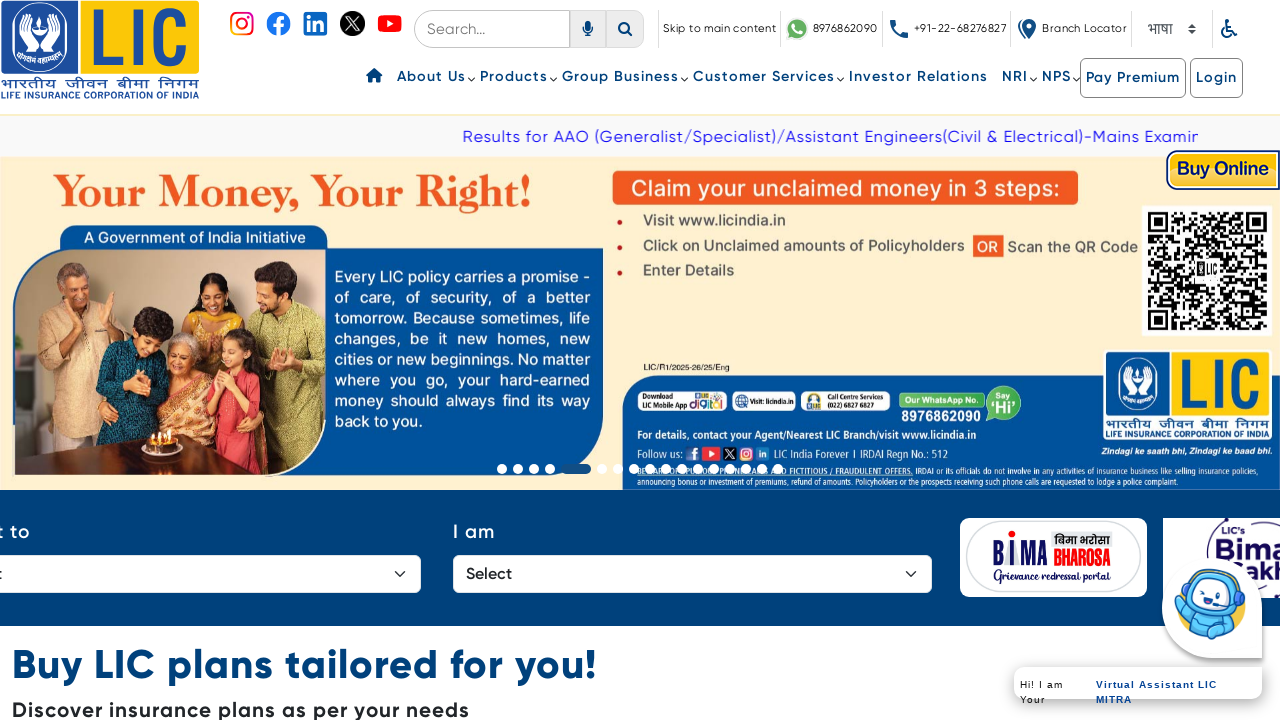

Navigated to LIC India Insurance Plan products page
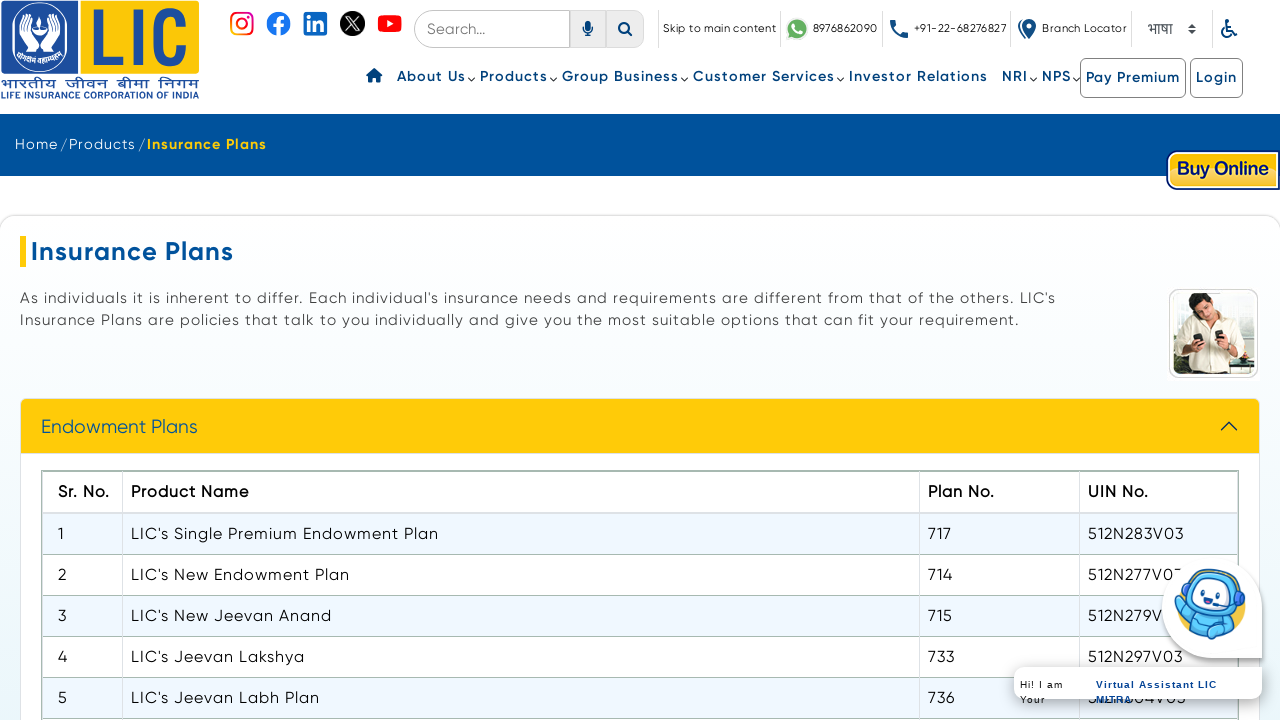

Page DOM content loaded
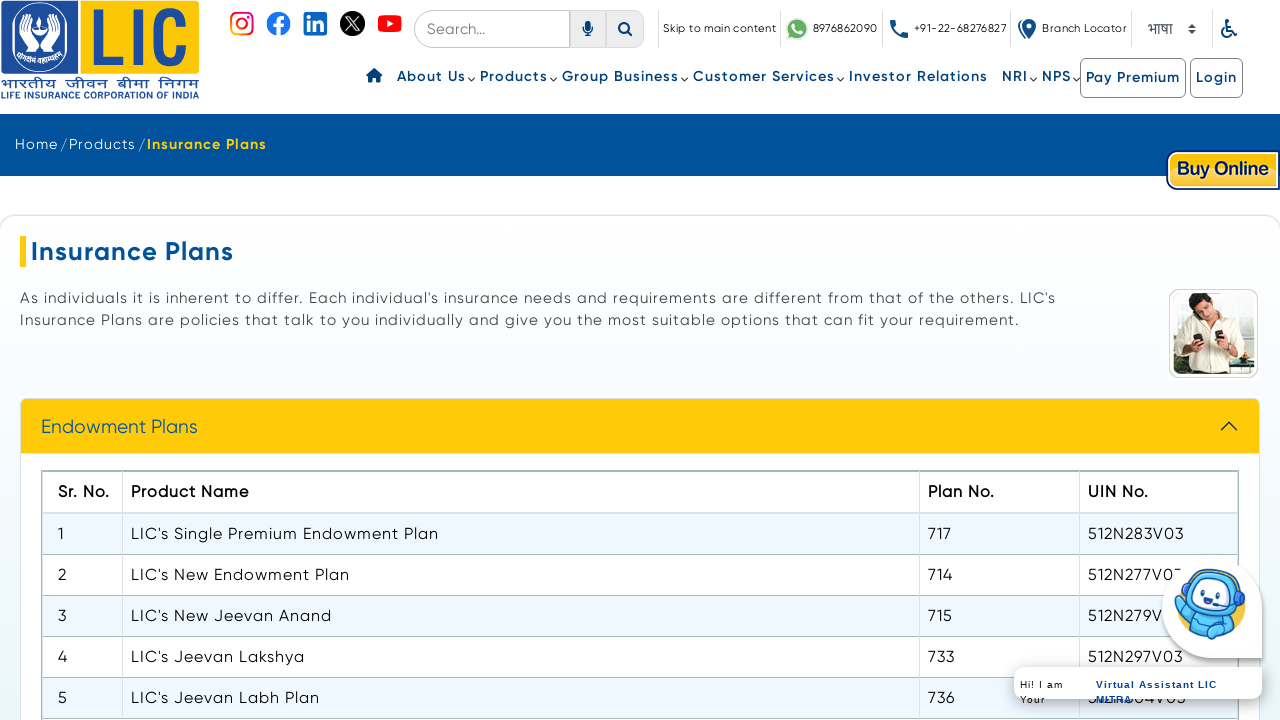

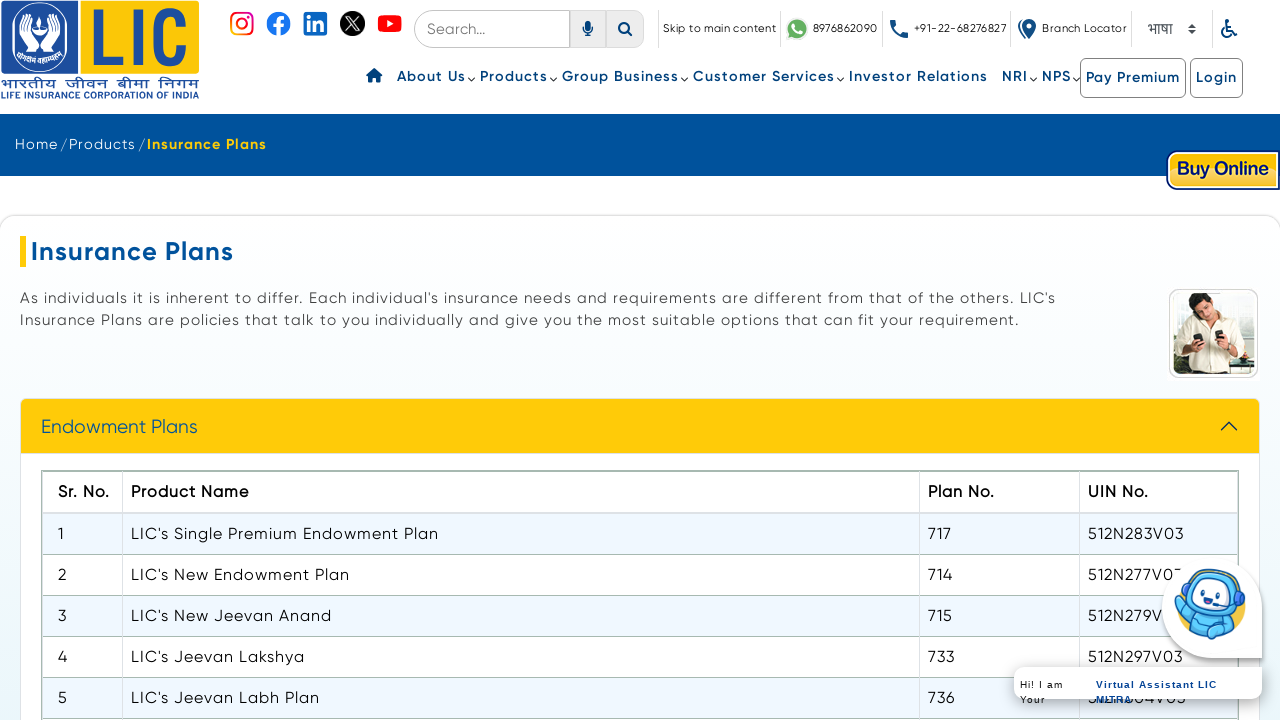